Tests the "Double Click Me" button on DemoQA buttons page by performing a double-click and verifying the expected message appears.

Starting URL: https://demoqa.com/elements

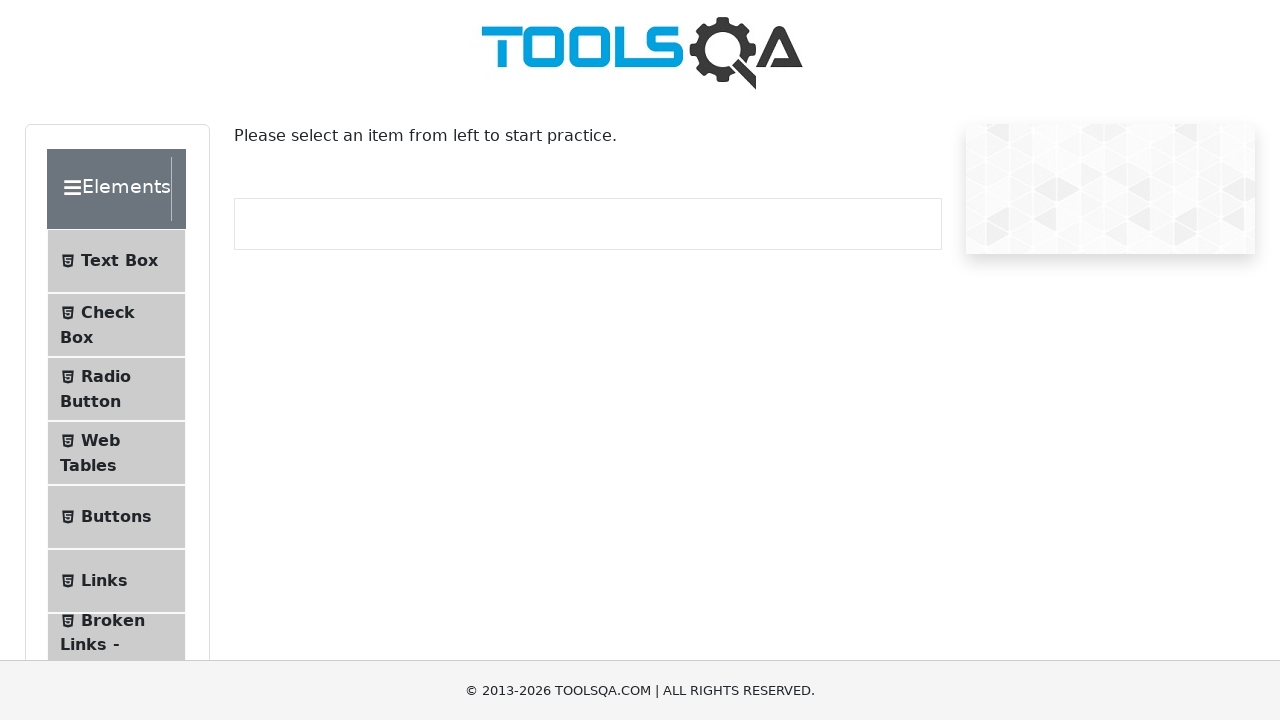

Clicked the Buttons menu item at (116, 517) on li:has-text('Buttons')
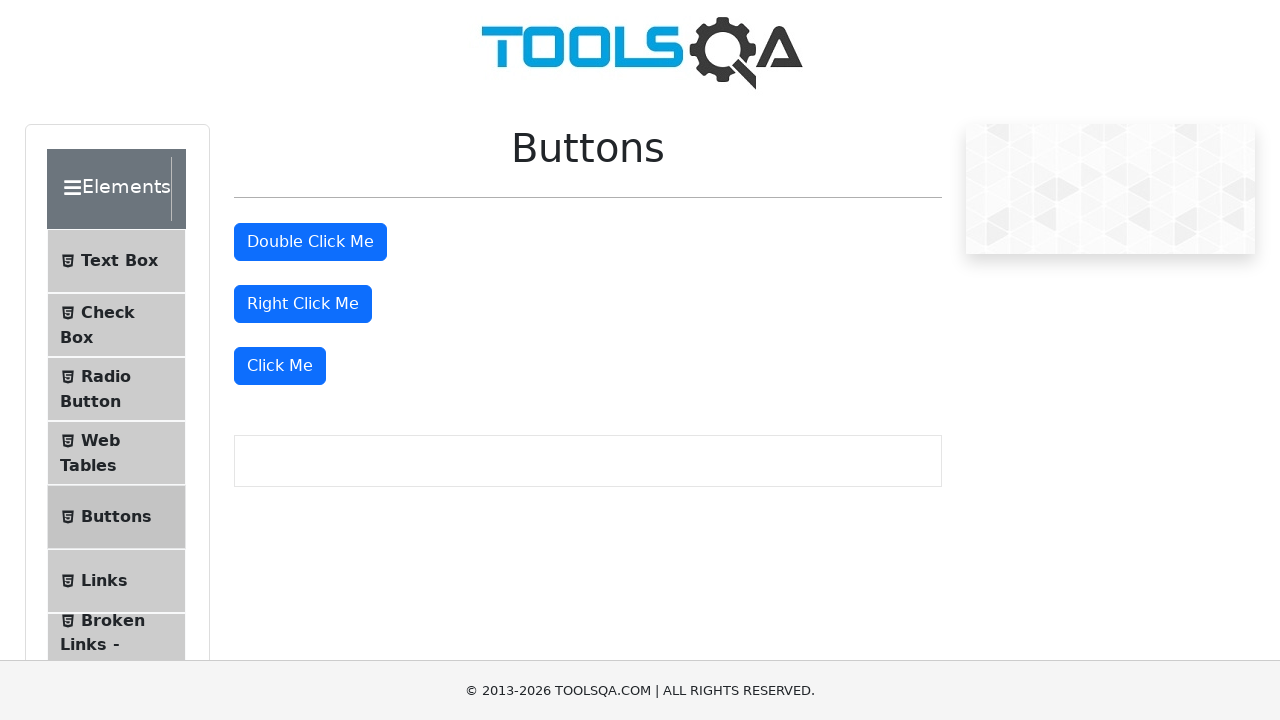

Buttons page loaded successfully
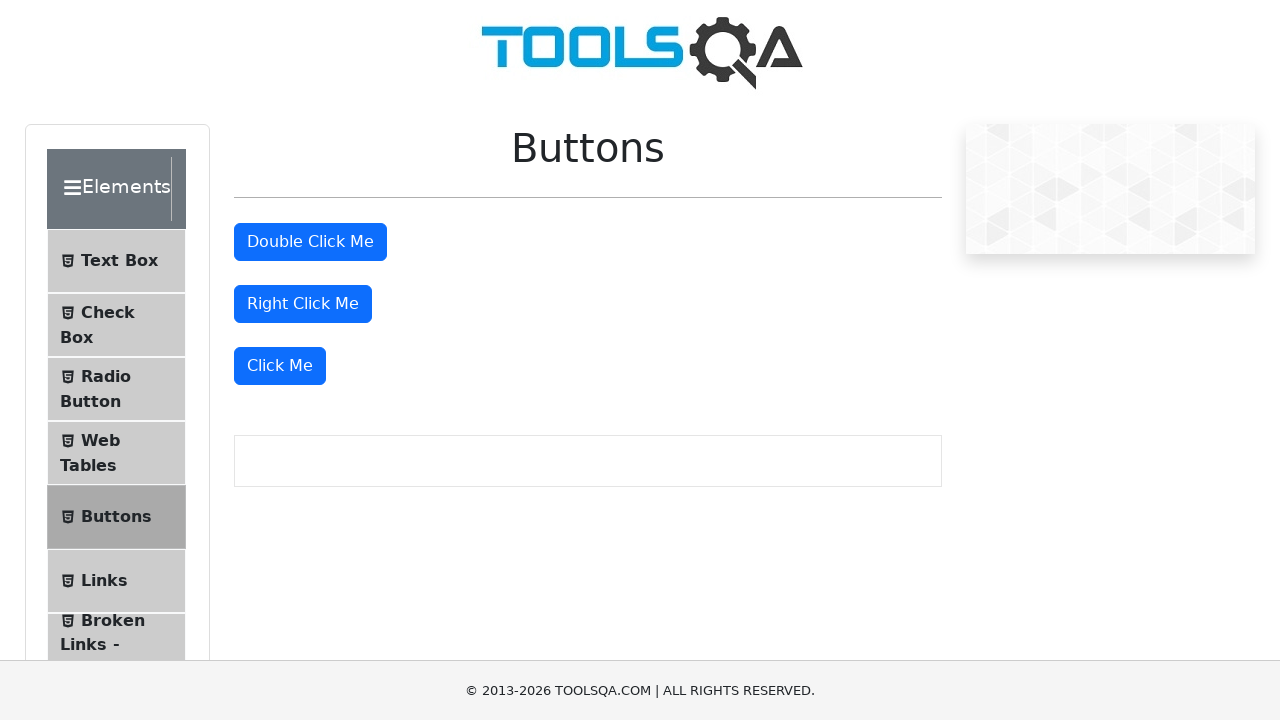

Performed double-click on 'Double Click Me' button at (310, 242) on internal:role=button[name="Double Click Me"i]
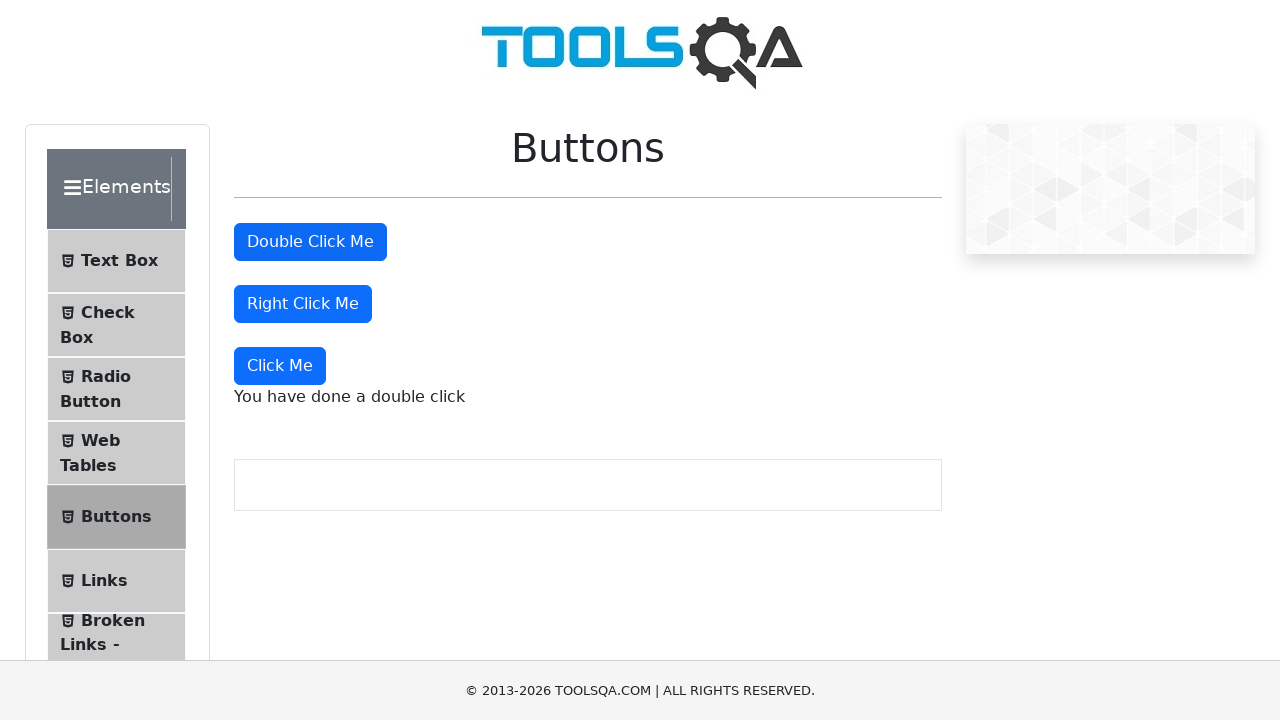

Verified double-click success message appeared
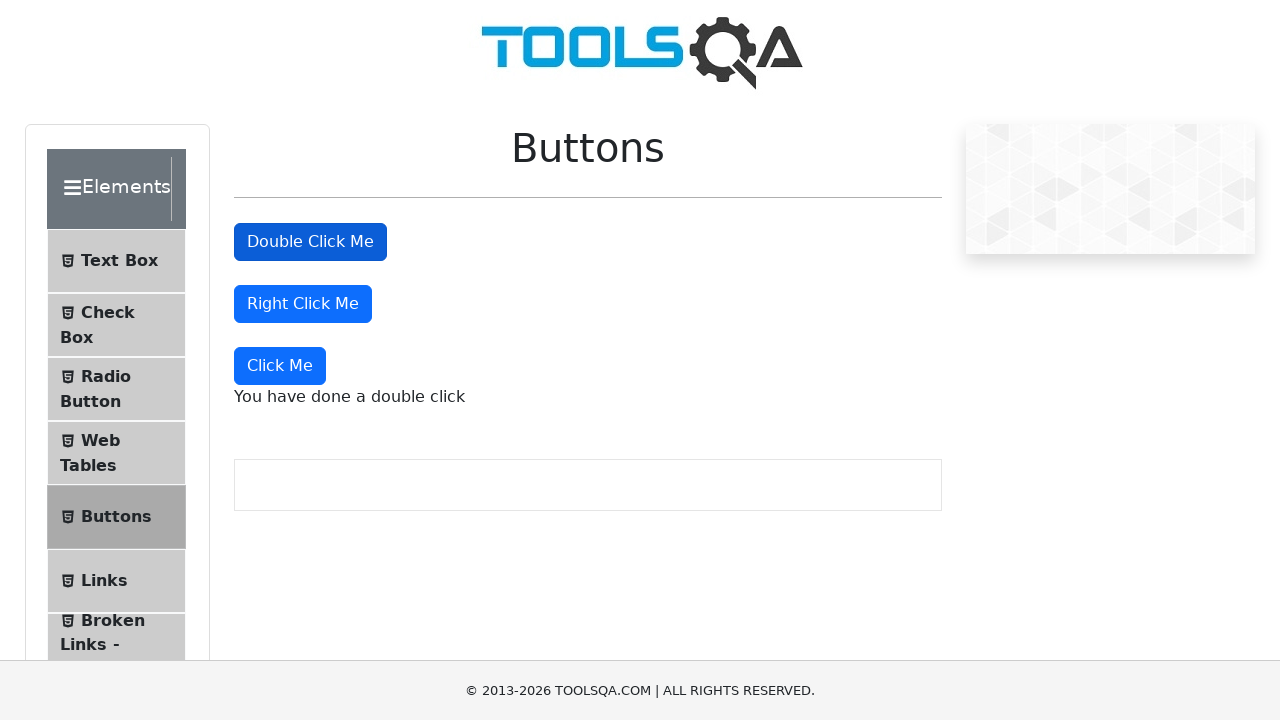

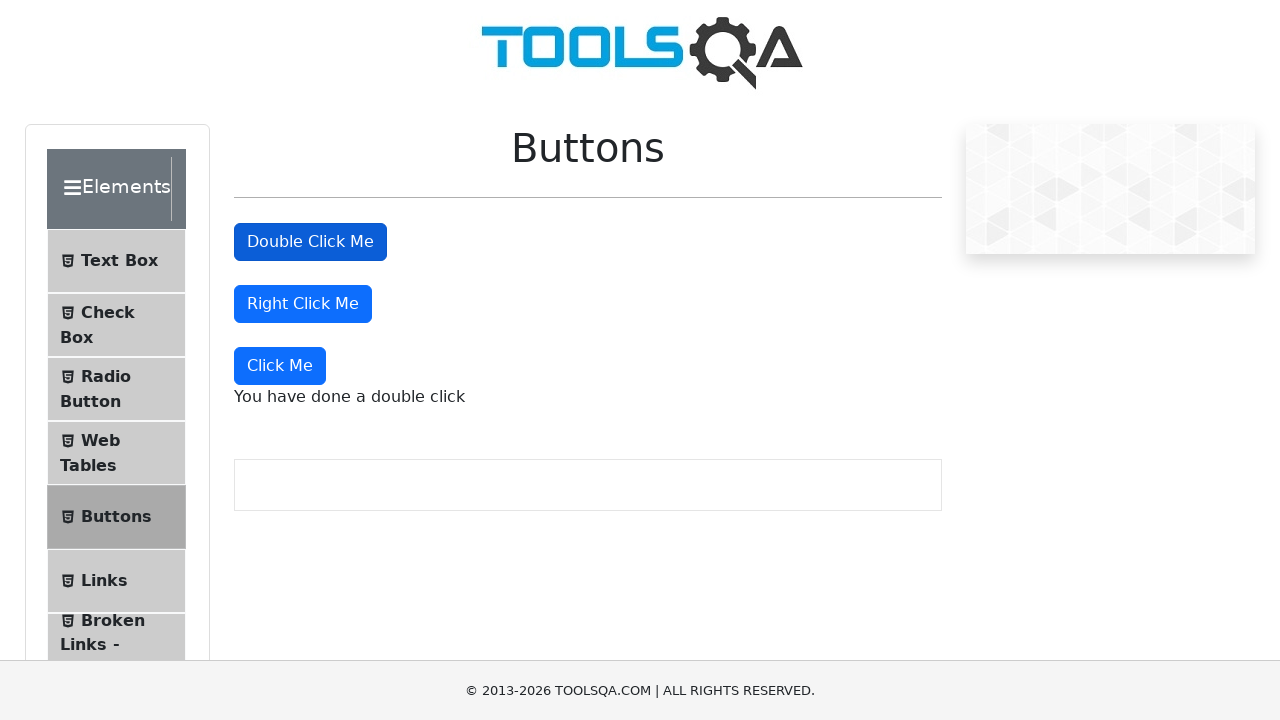